Tests navigation to a web form page by clicking a link, then fills text input fields with test data

Starting URL: https://bonigarcia.dev/selenium-webdriver-java/

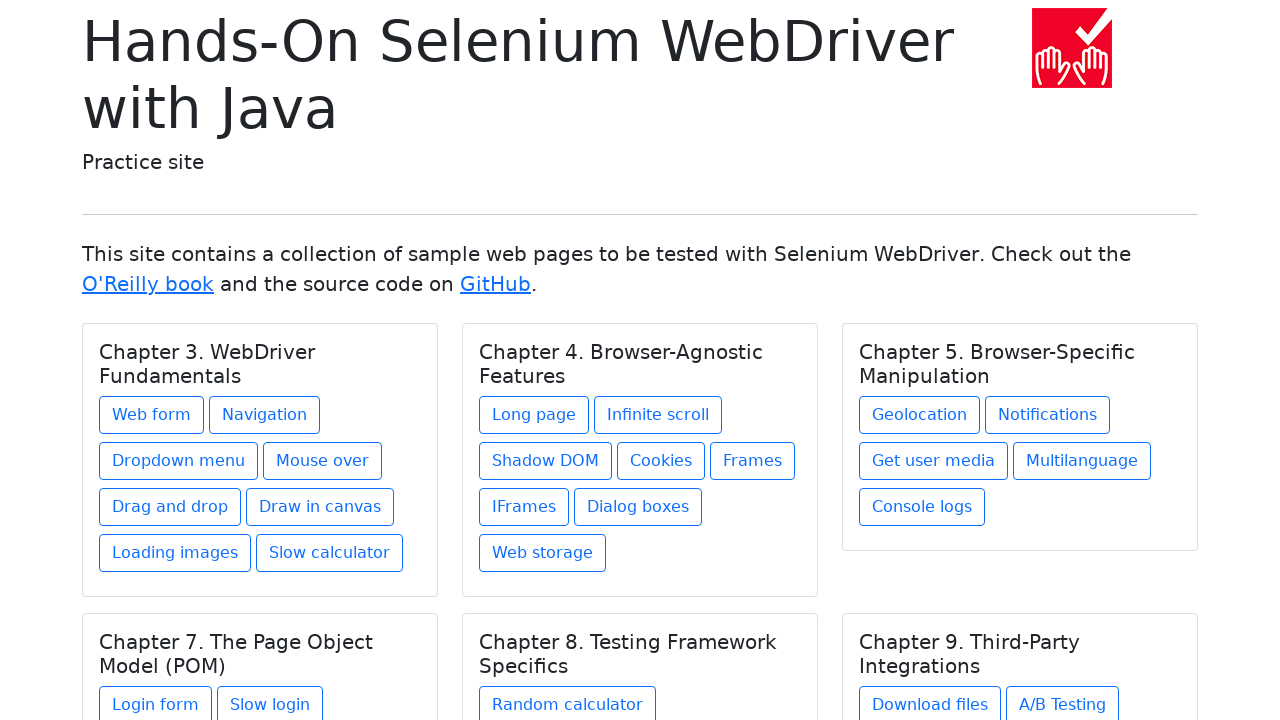

Clicked 'Web form' link to navigate to form page at (152, 415) on a:has-text('Web form')
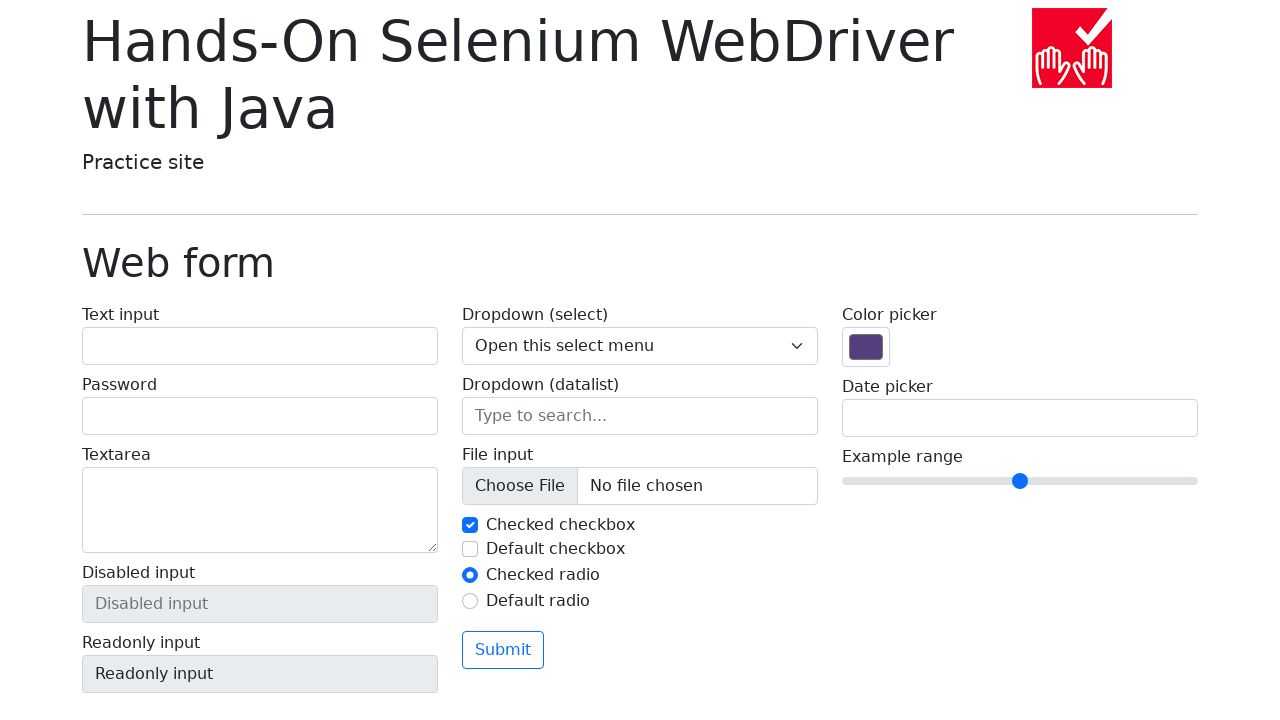

Web form page loaded (networkidle state reached)
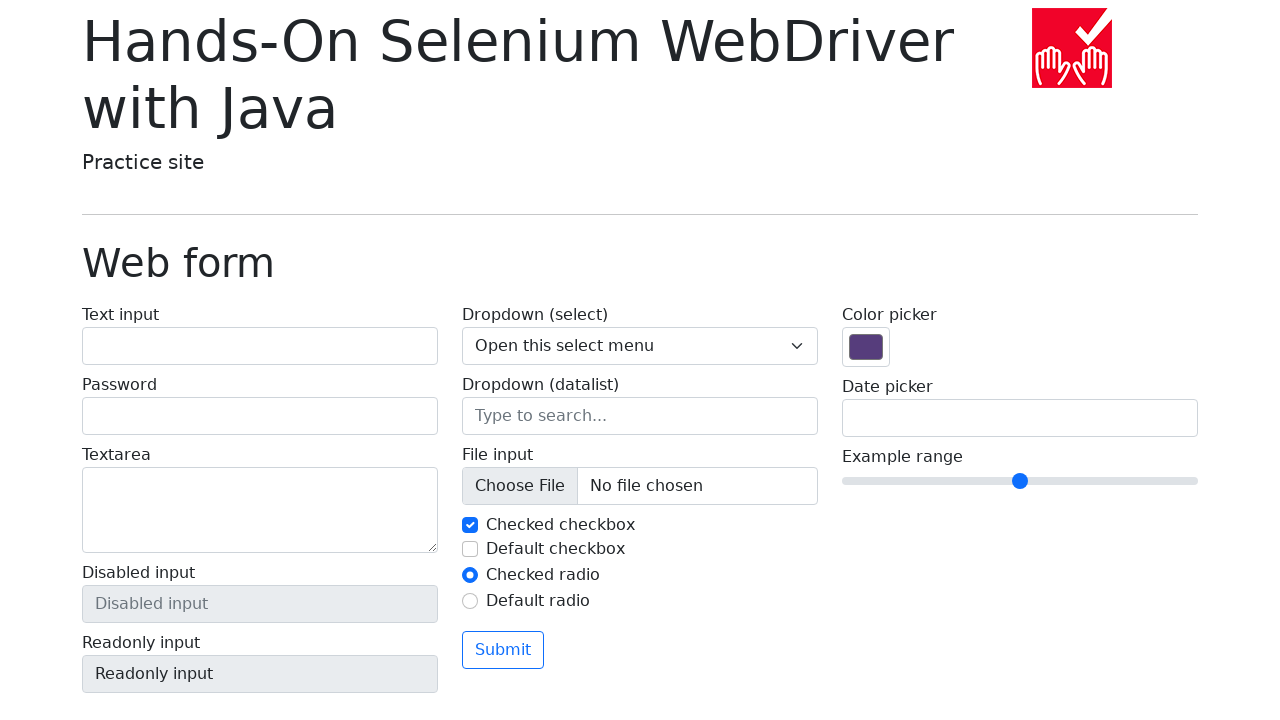

Filled text input field (ID: my-text-id) with 'Test' on #my-text-id
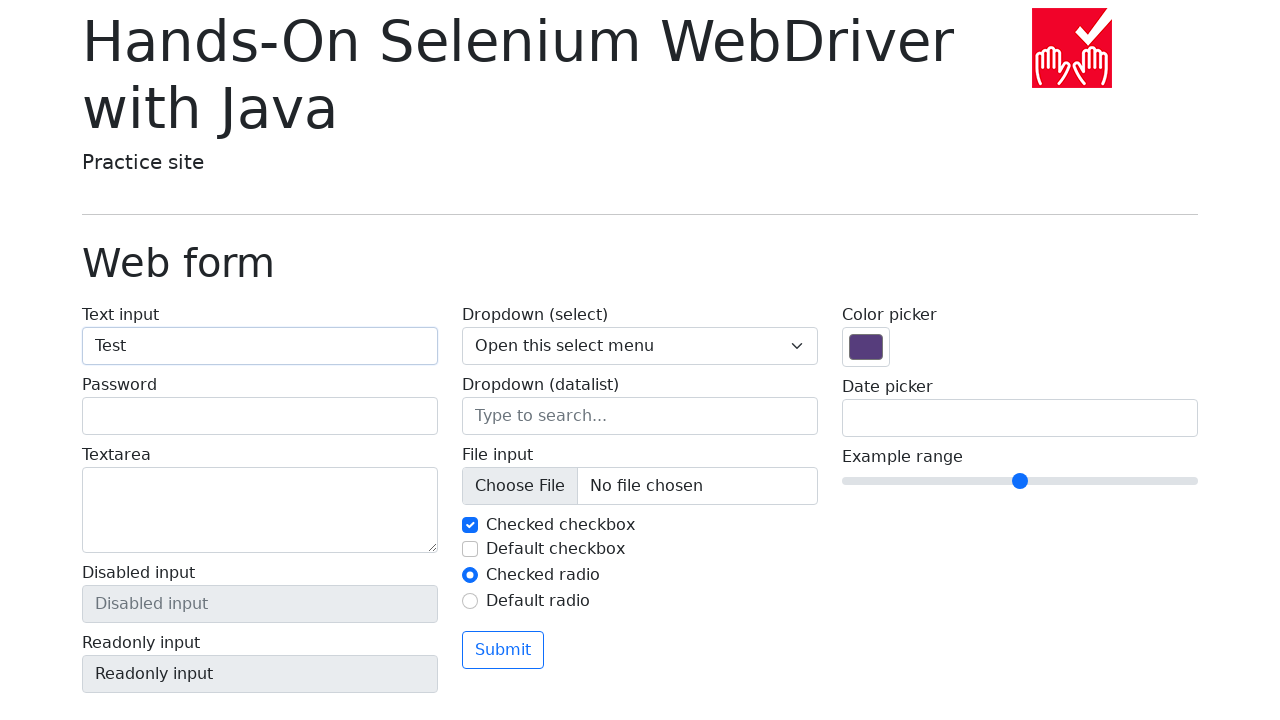

Filled password input field (name: my-password) with 'Test 2' on input[name='my-password']
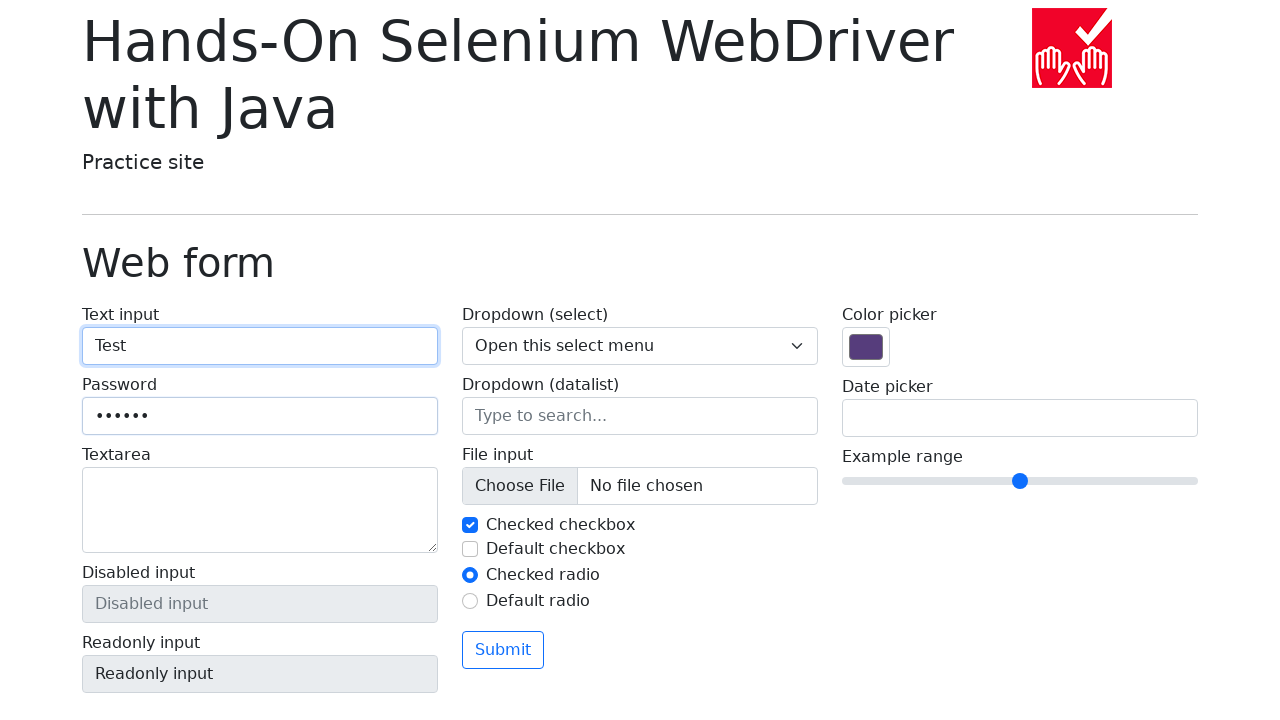

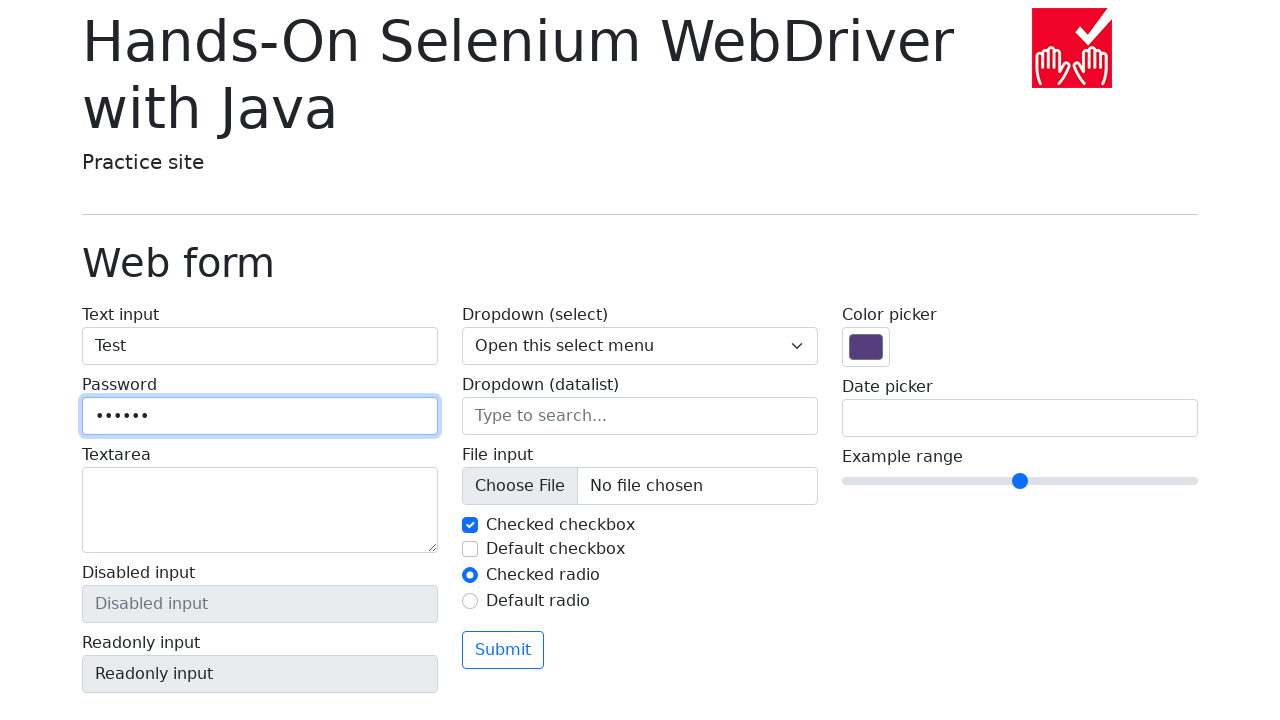